Tests the search functionality on UPES portal by clicking the search button, entering a search query, and verifying the search results are displayed

Starting URL: https://www.upes.ac.in/

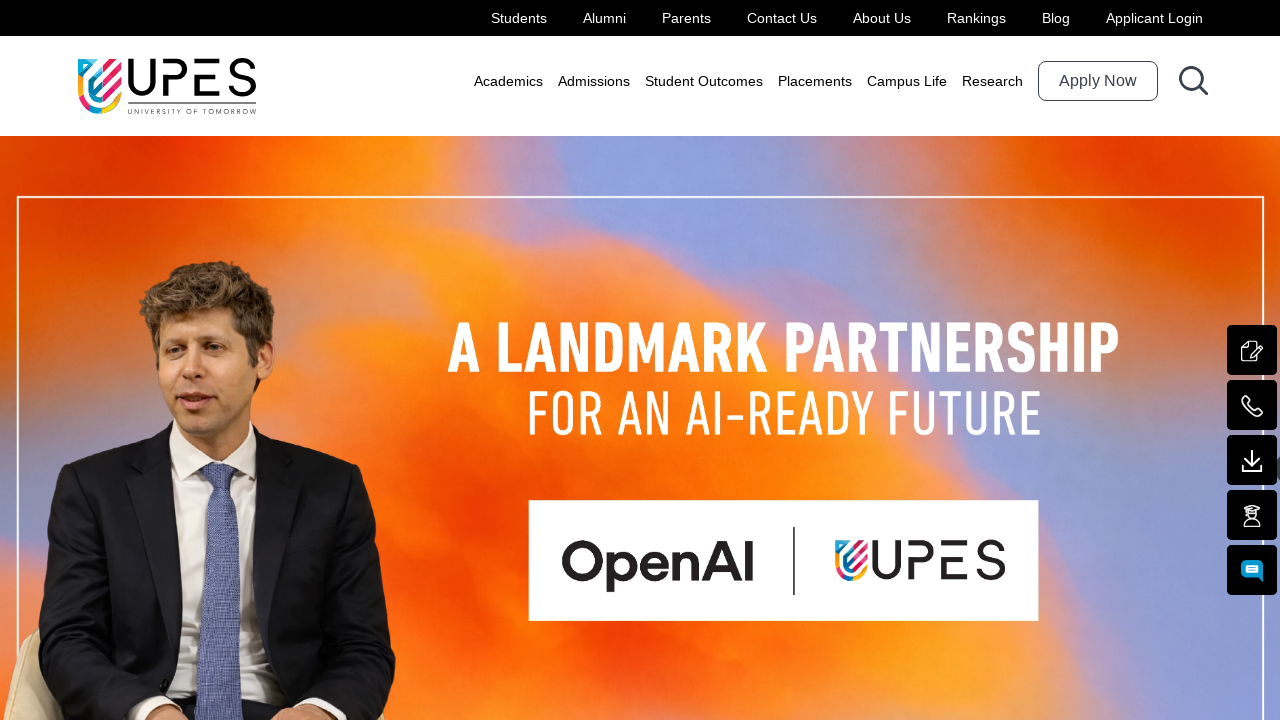

Located 'Apply Now' element
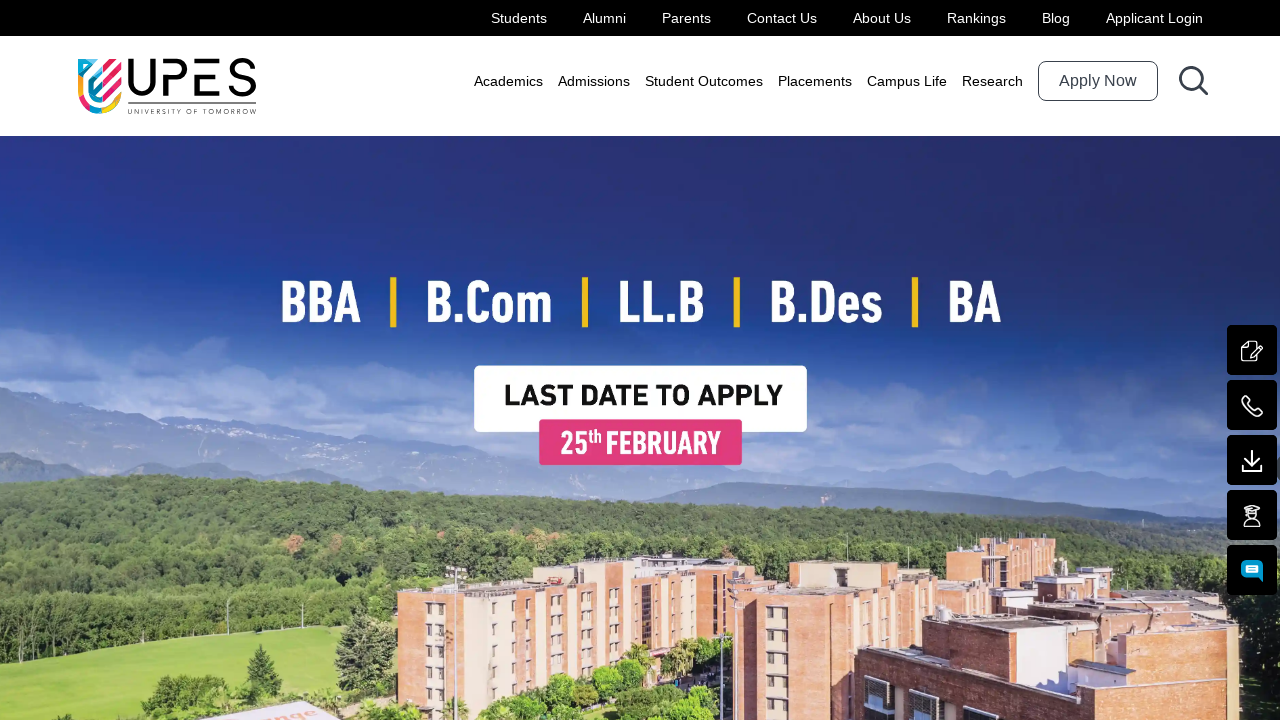

Located search button
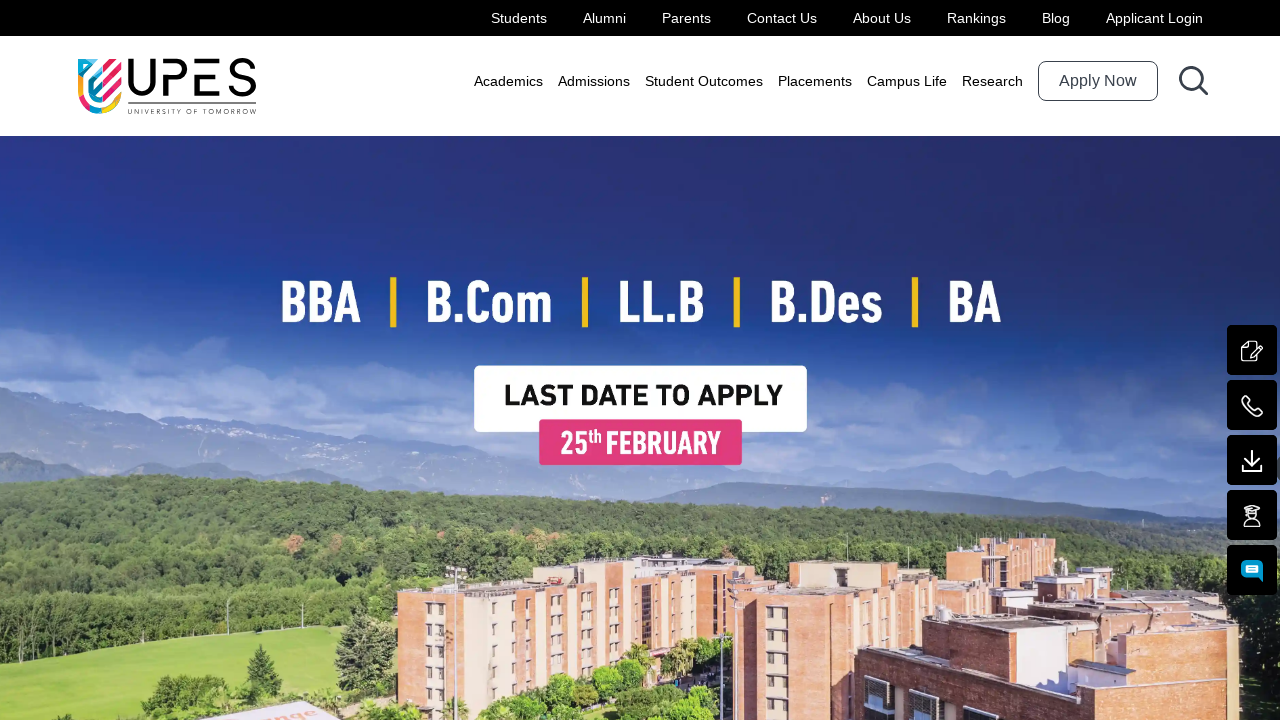

Clicked search button on UPES portal at (1193, 81) on xpath=//button[@title='Search']
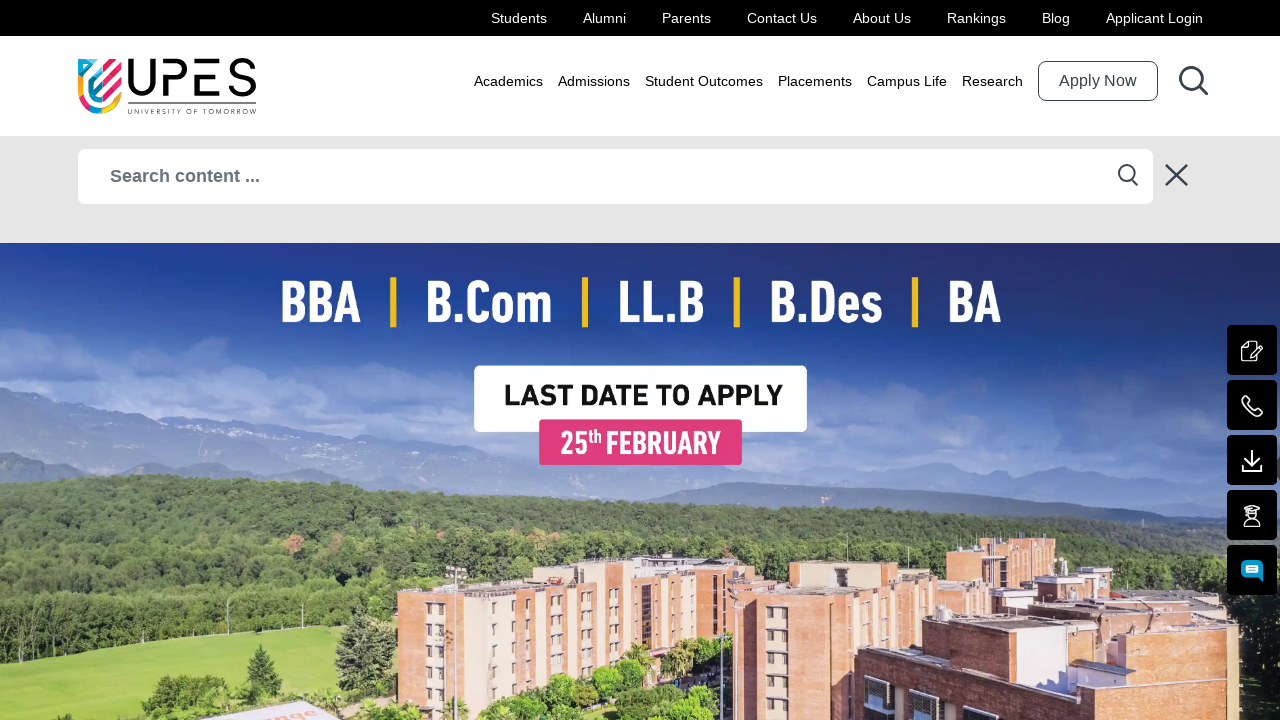

Located search input field
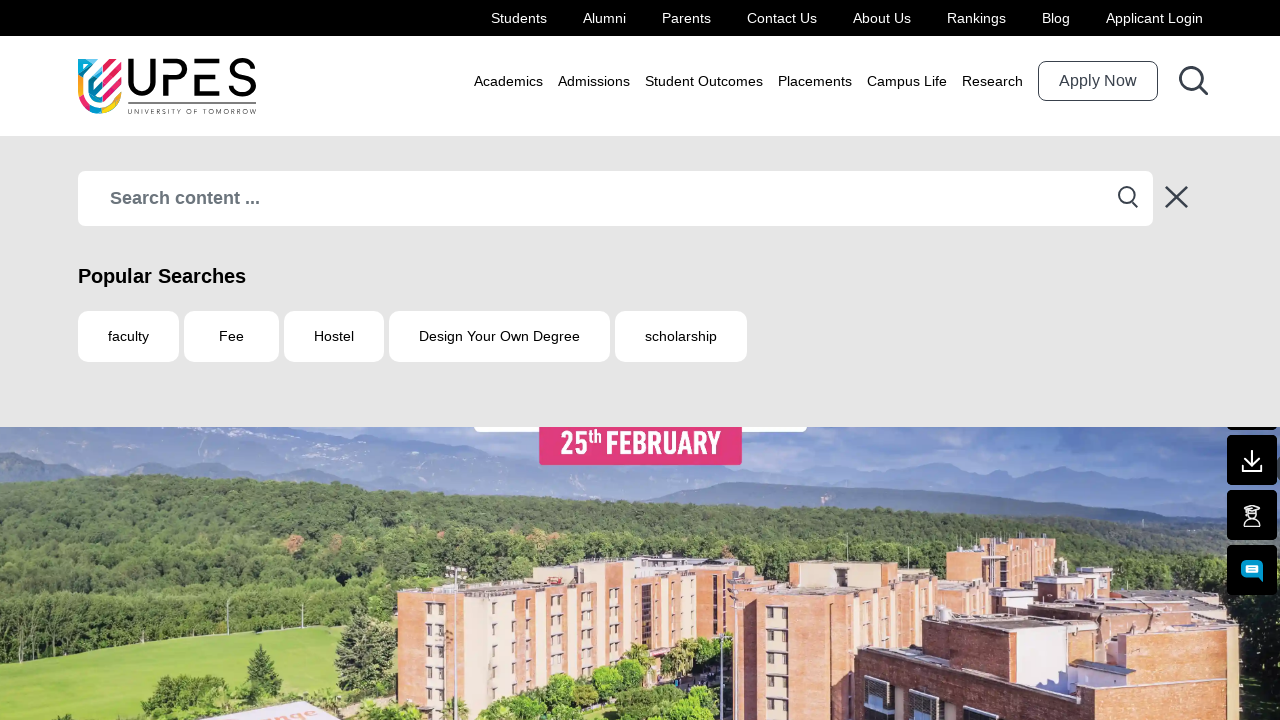

Entered search query 'Placements' in search field on input#header-search-input
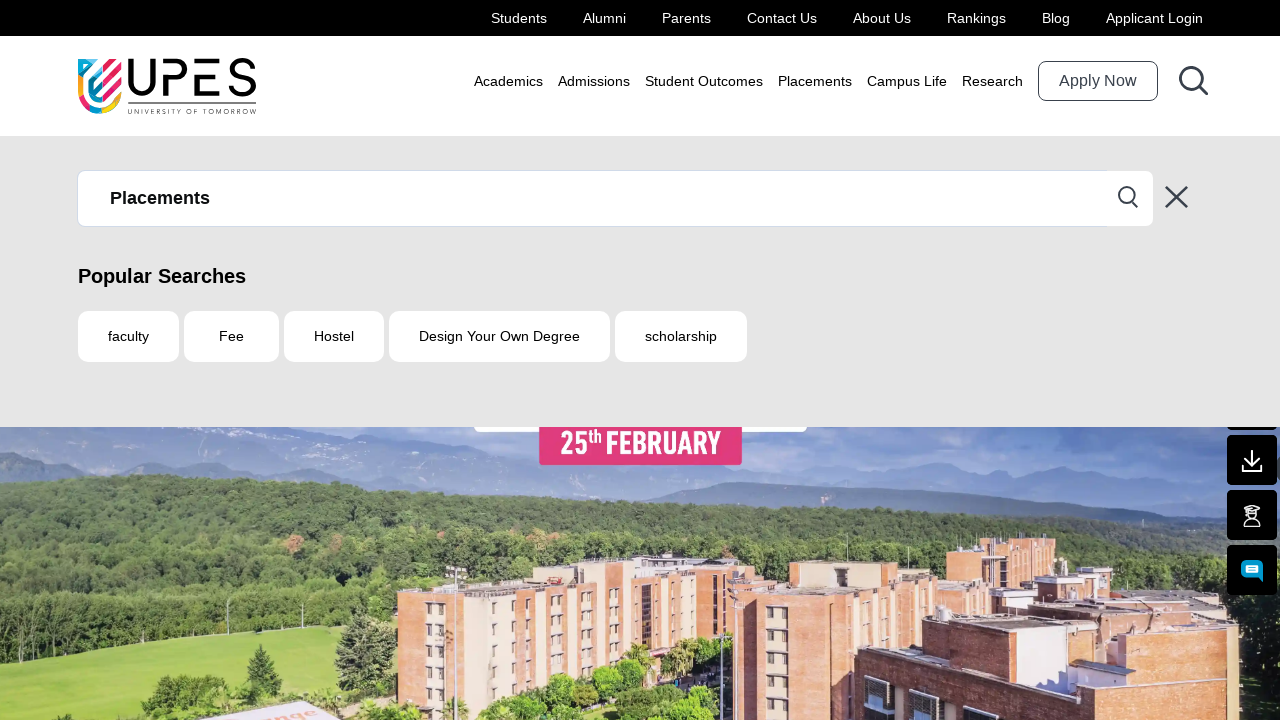

Pressed Enter to submit search query on input#header-search-input
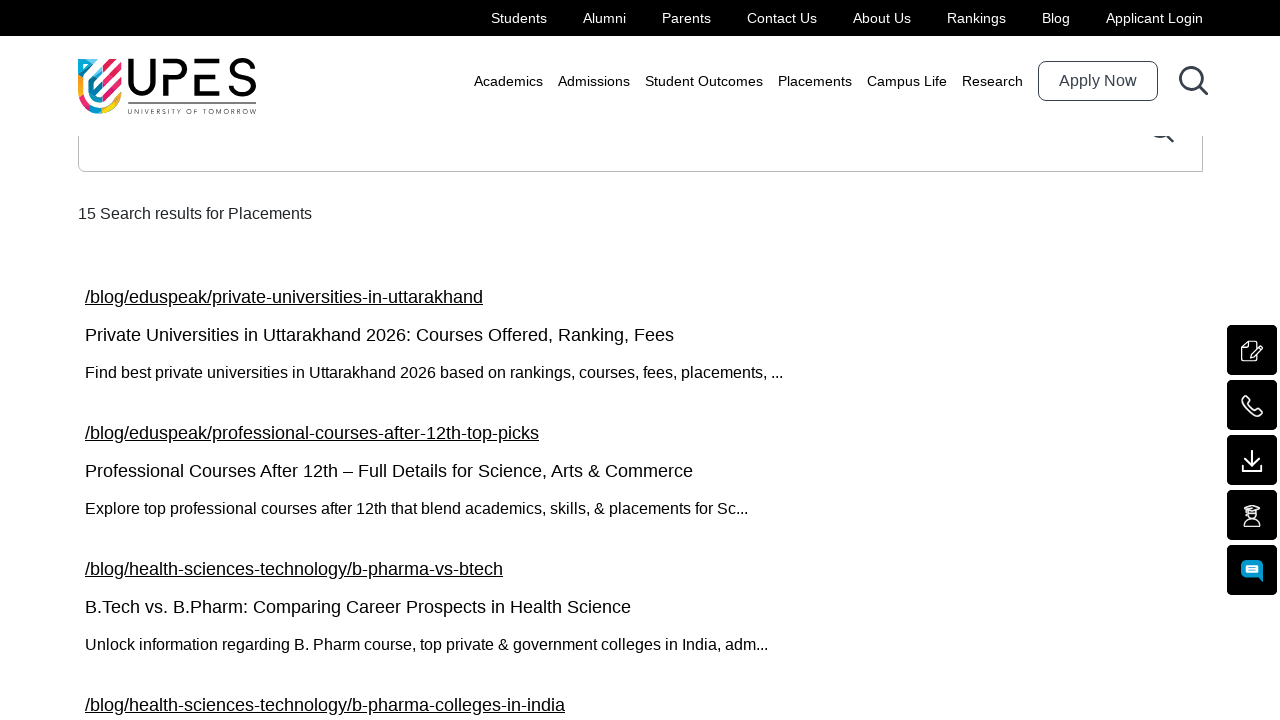

Search results displayed successfully
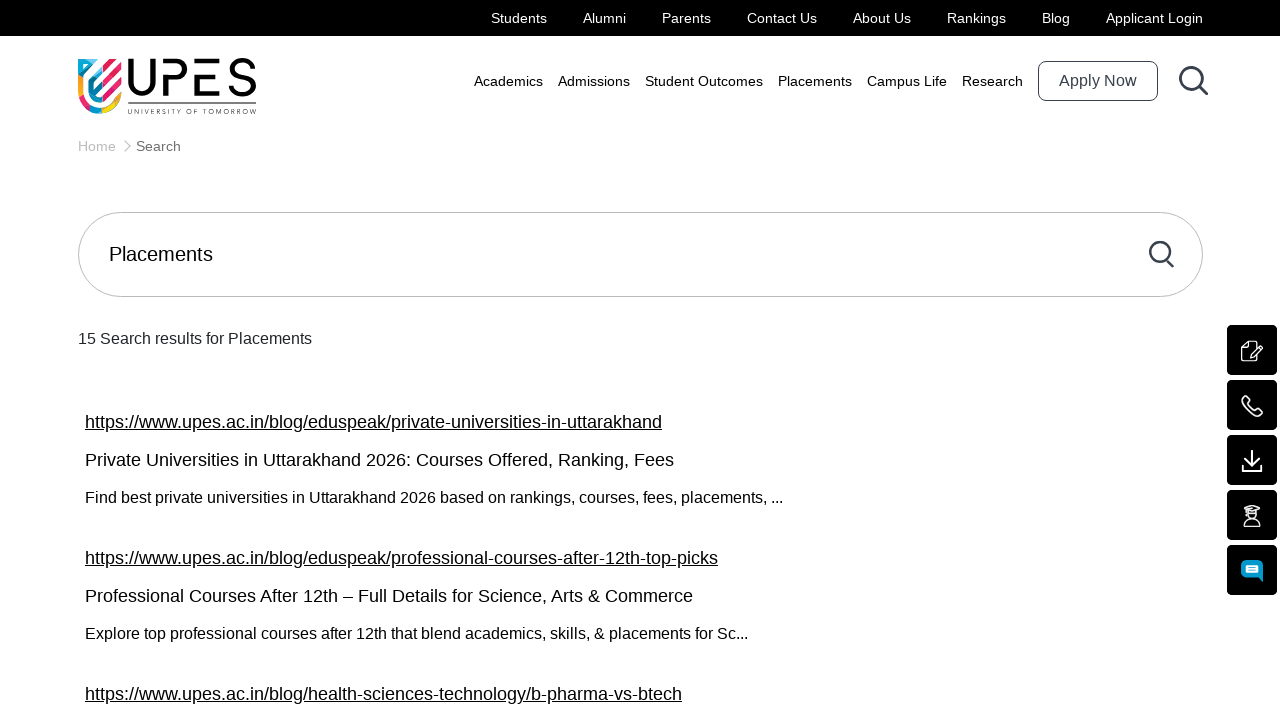

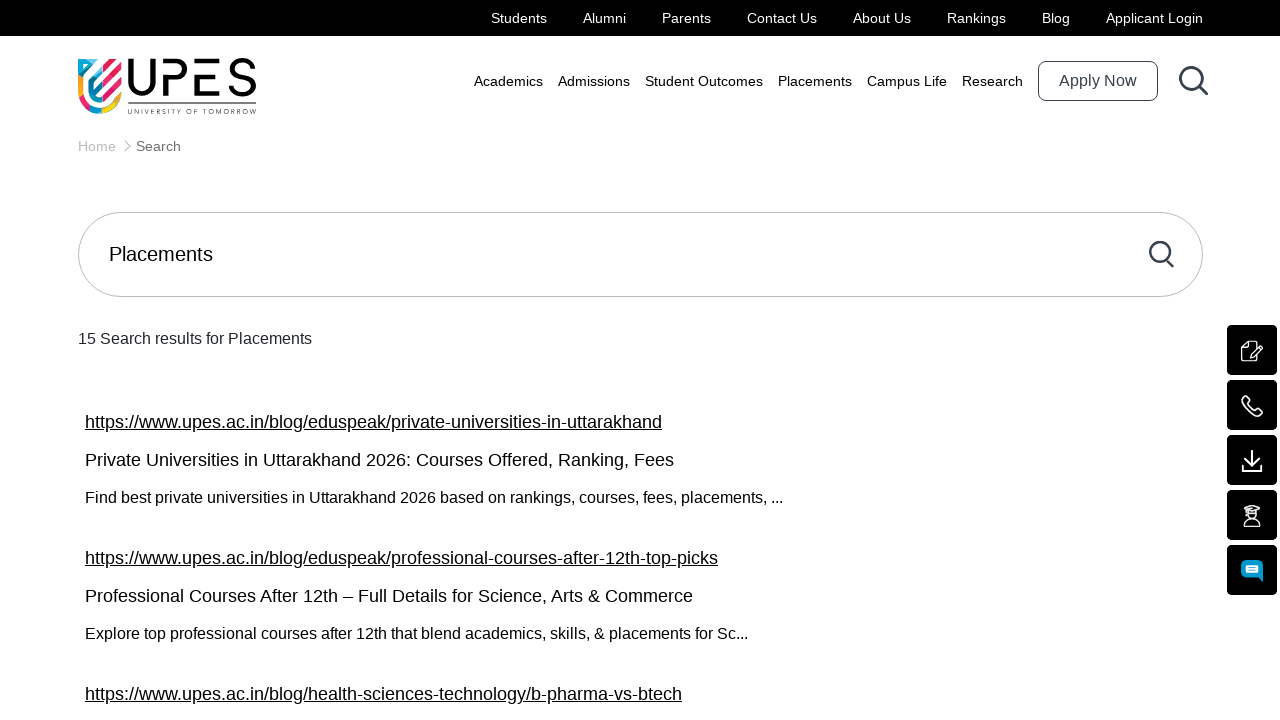